Tests infinite scroll functionality by scrolling to the last paragraph element and verifying that new paragraphs are loaded

Starting URL: https://bonigarcia.dev/selenium-webdriver-java/infinite-scroll.html

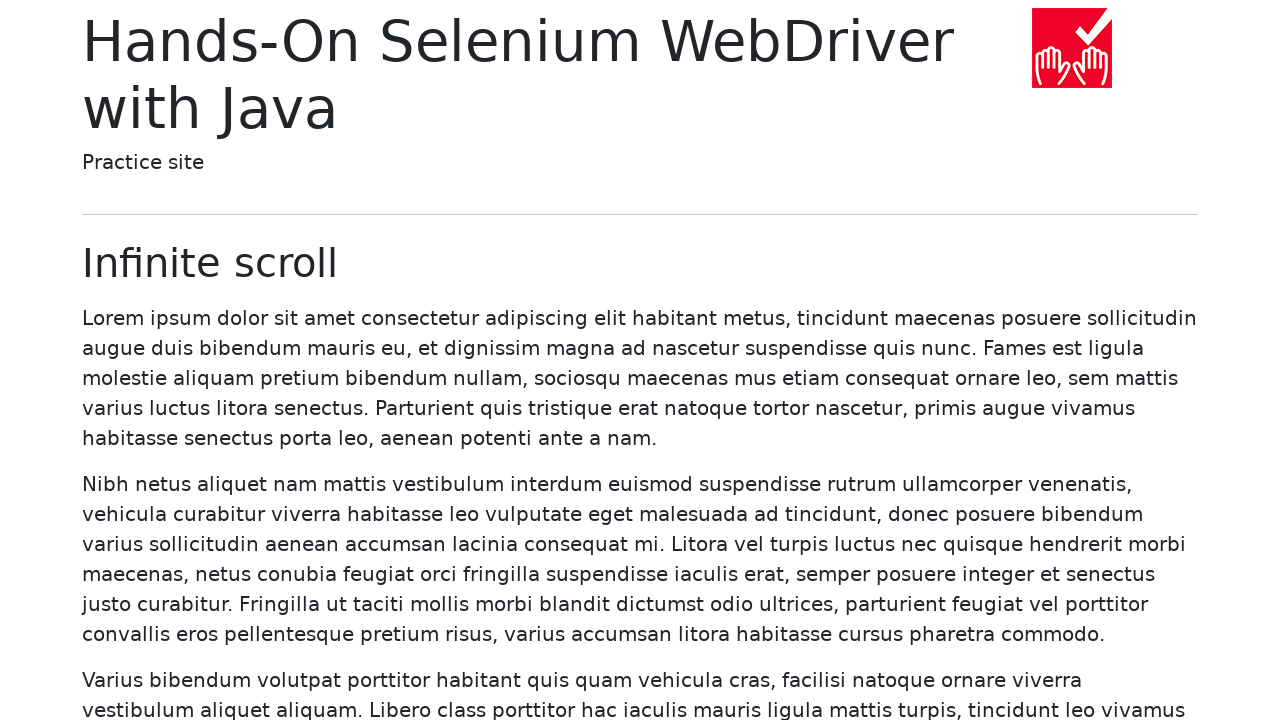

Waited for initial paragraphs to load
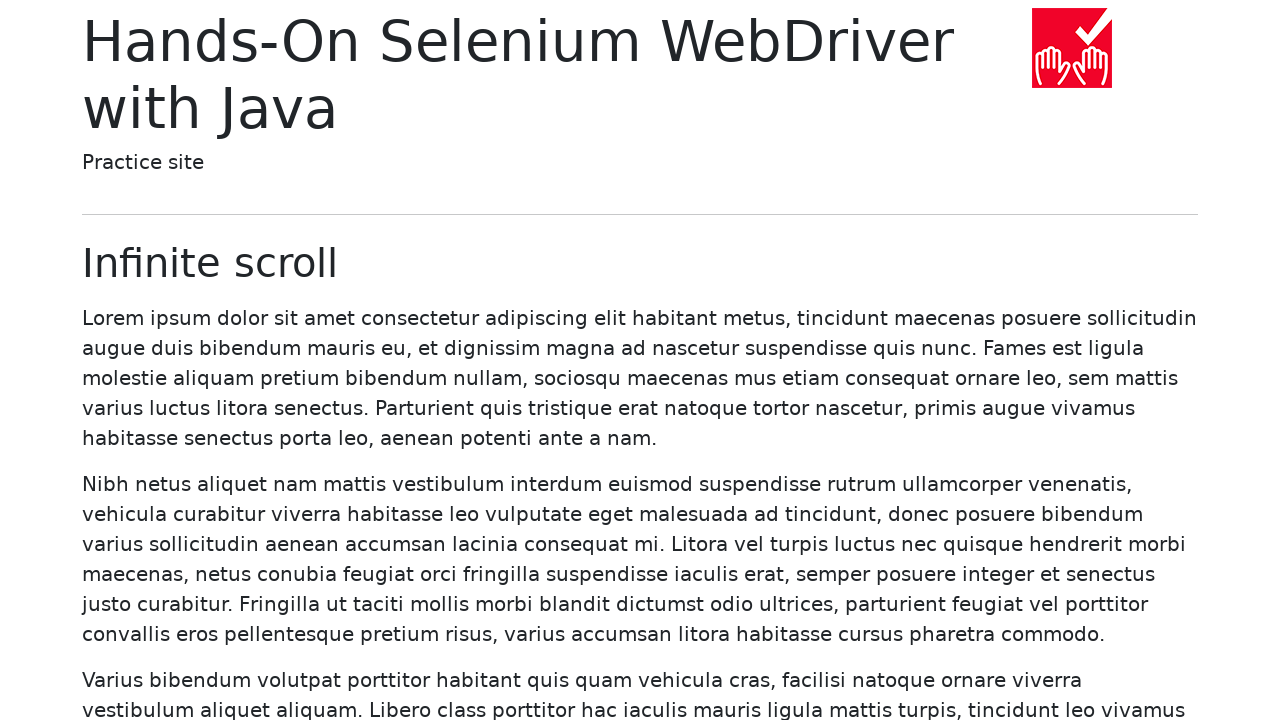

Retrieved initial paragraphs, count: 20
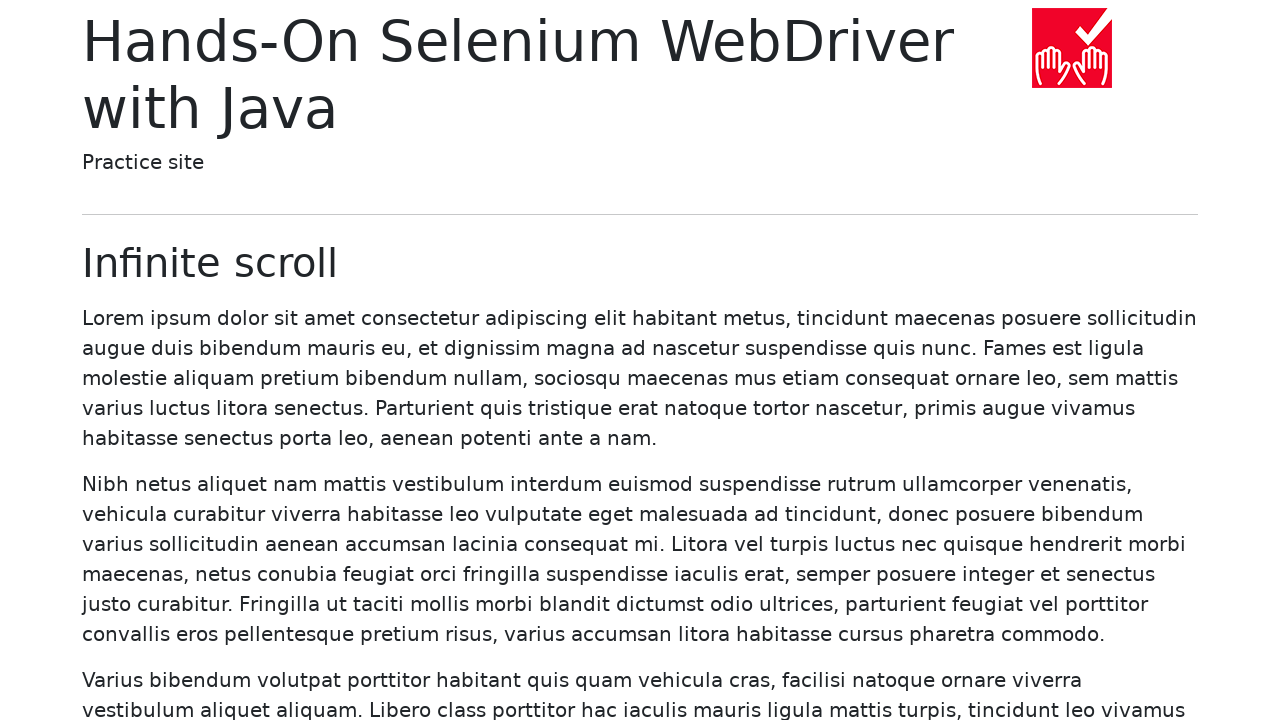

Scrolled to last paragraph (selector: p:nth-child(20)) to trigger infinite scroll
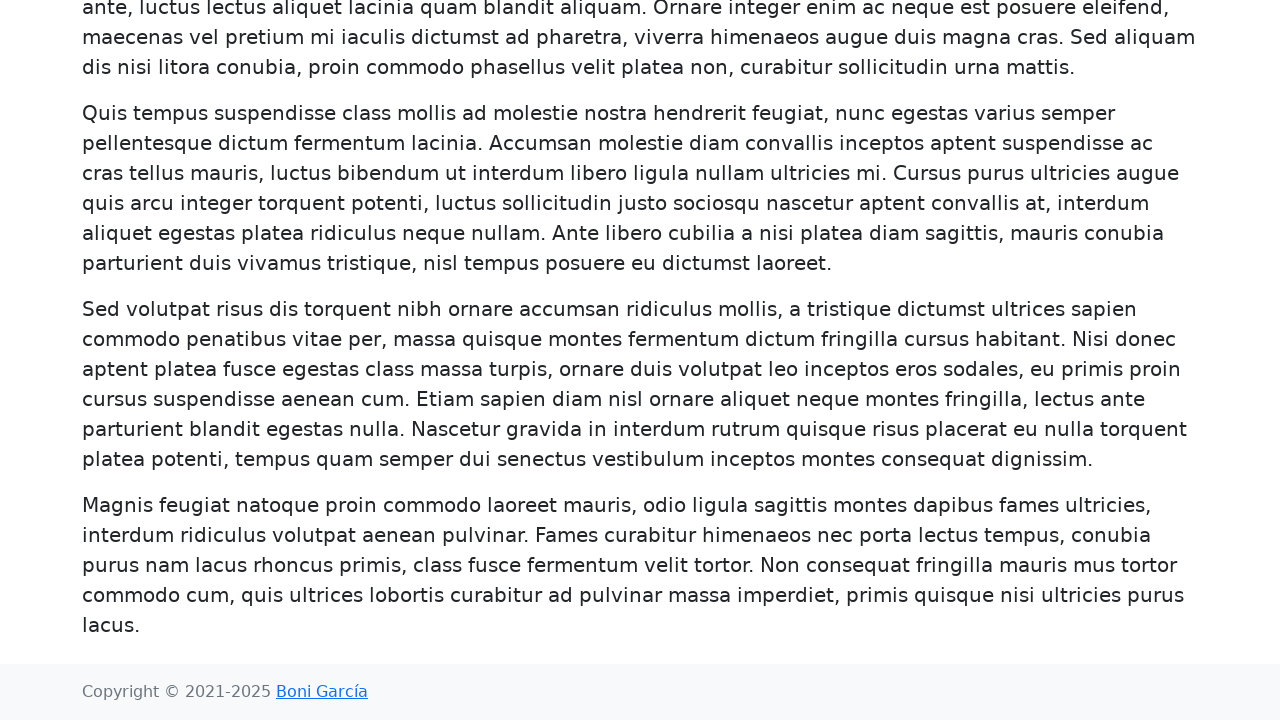

Verified new paragraphs loaded - count increased beyond initial 20
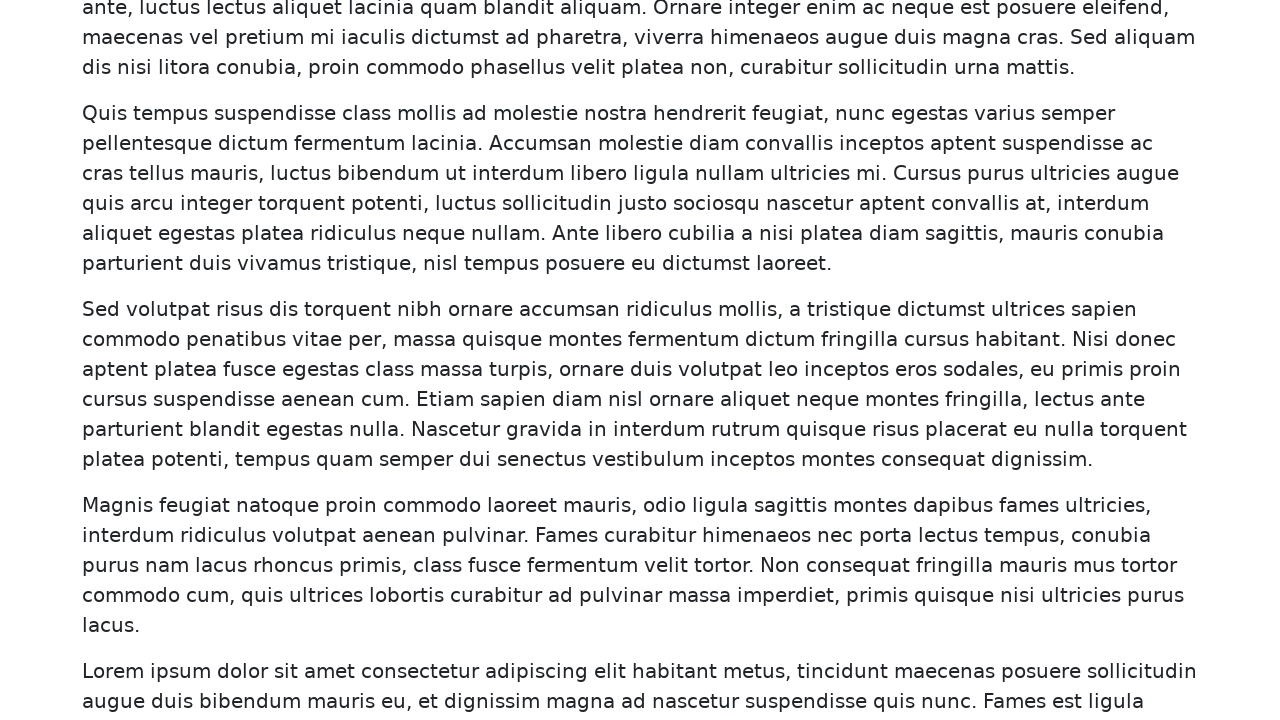

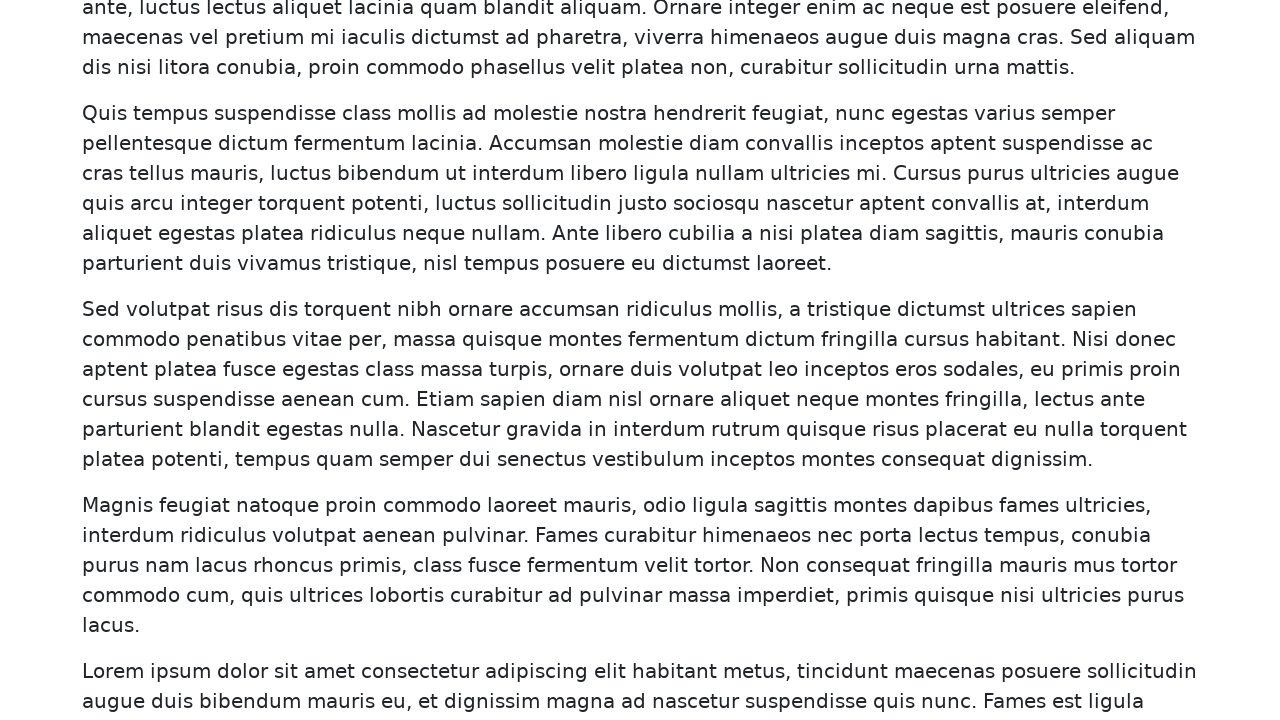